Tests switching between parent and child nested frames

Starting URL: https://demoqa.com

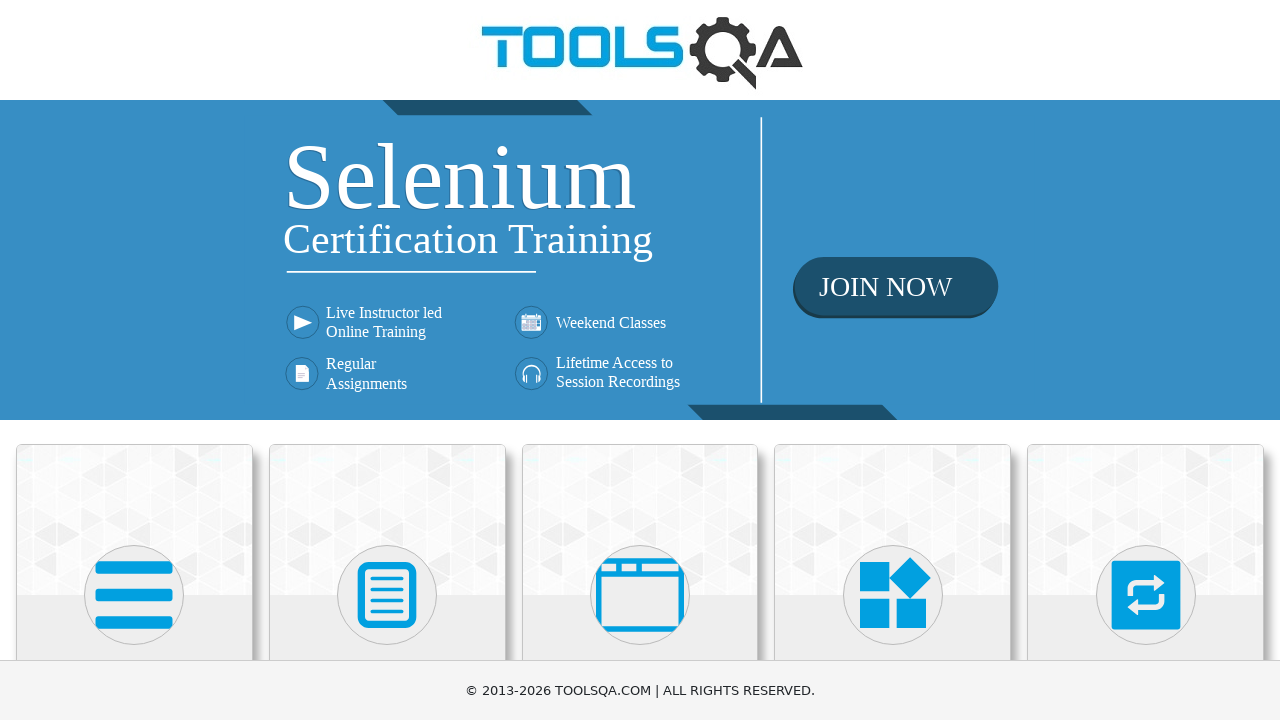

Clicked on 'Alerts, Frame & Windows' menu item at (640, 360) on text=Alerts, Frame & Windows
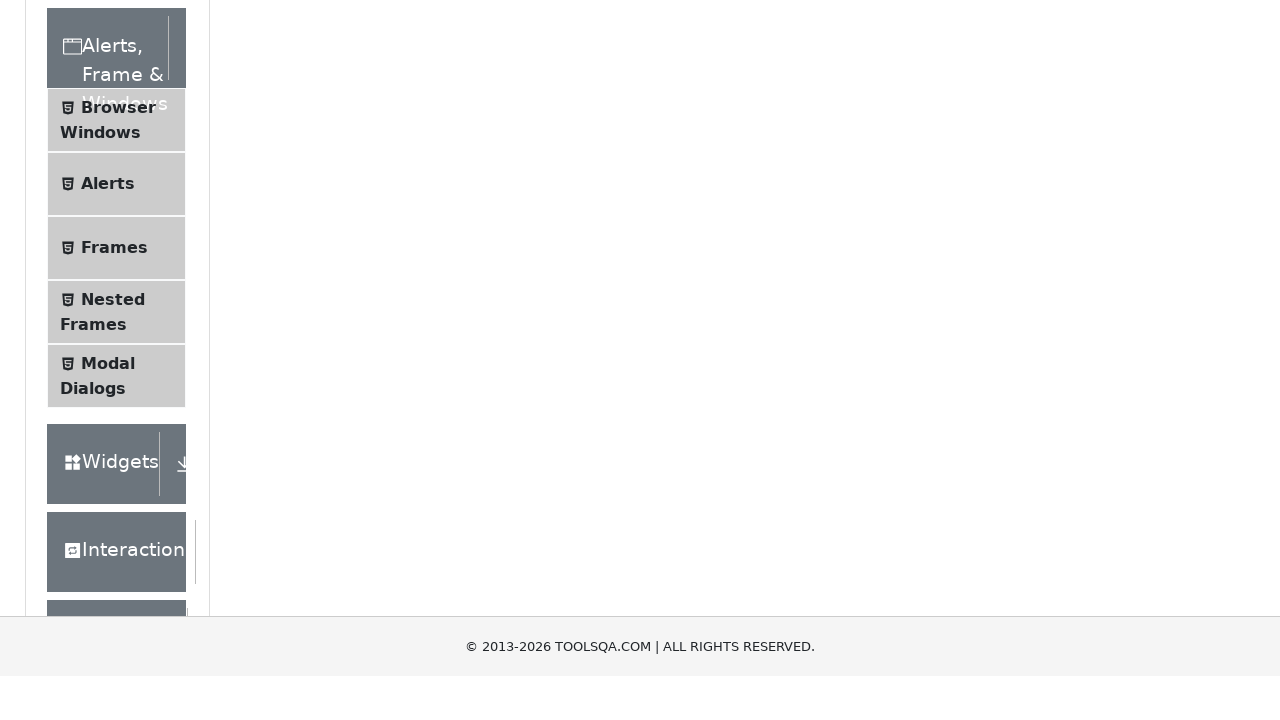

Waited for alertsWindows page to load
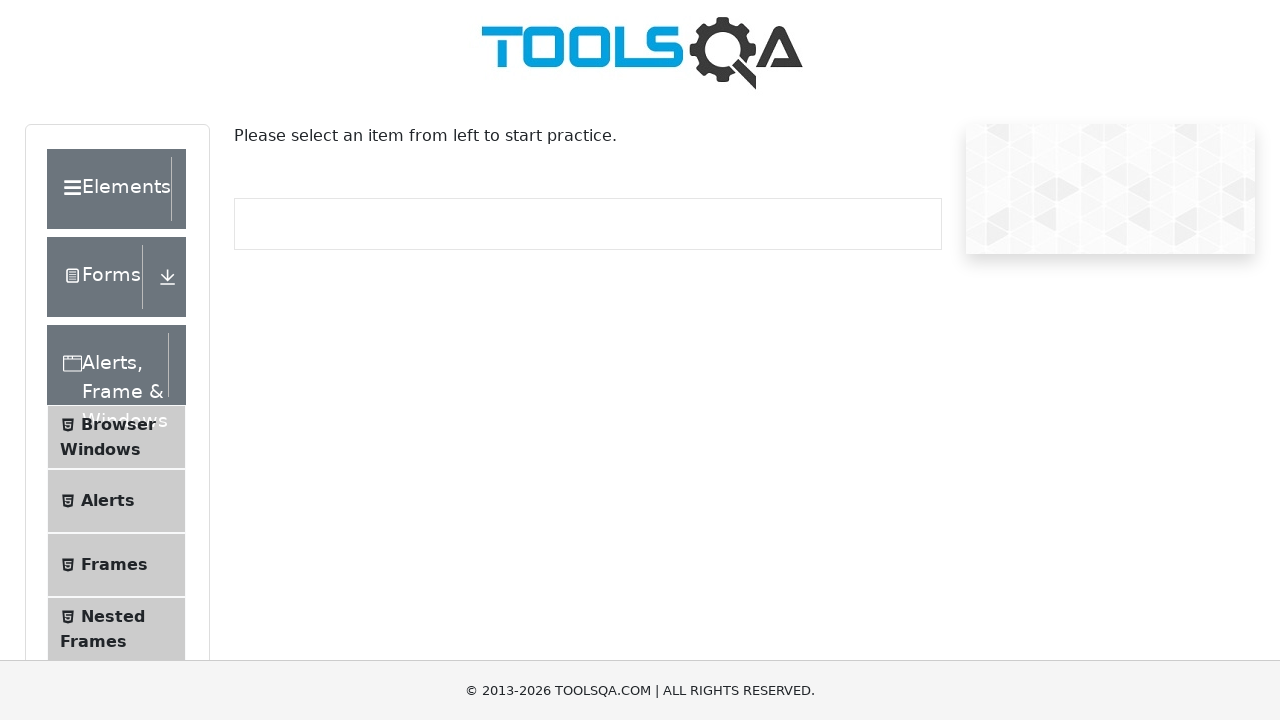

Clicked on 'Nested Frames' option at (113, 616) on text=Nested Frames
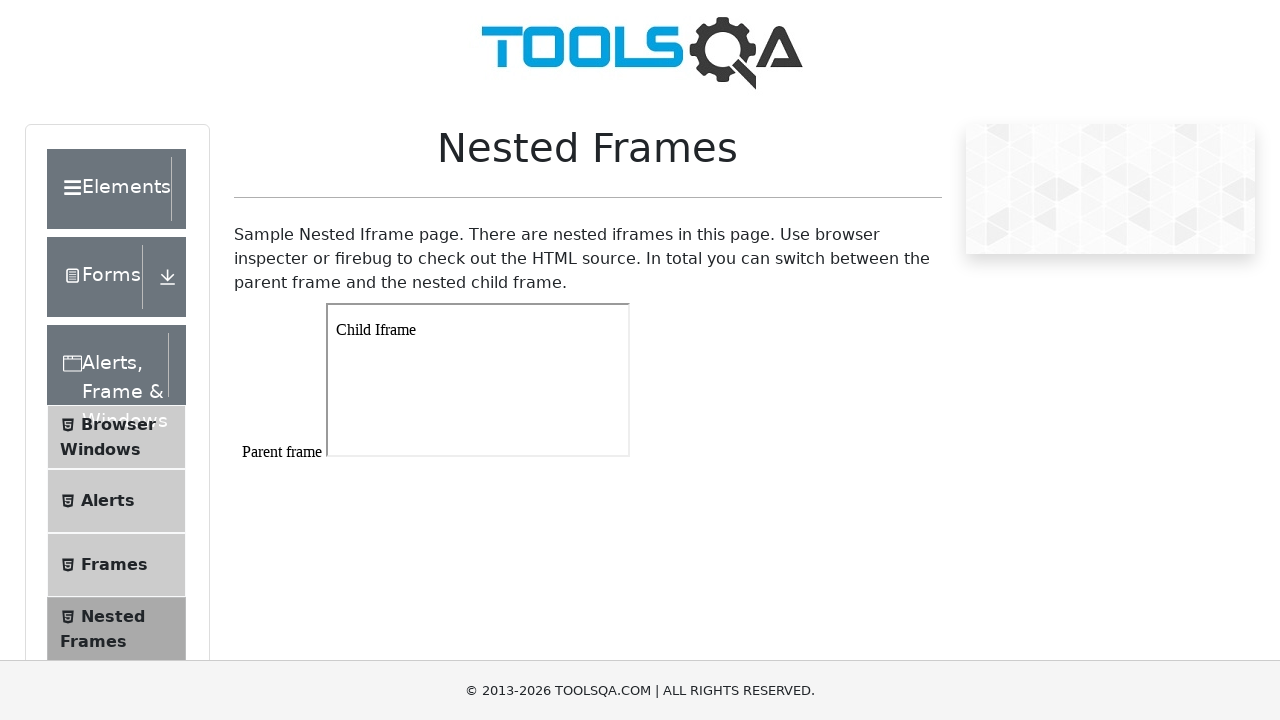

Parent frame #frame1 is now visible
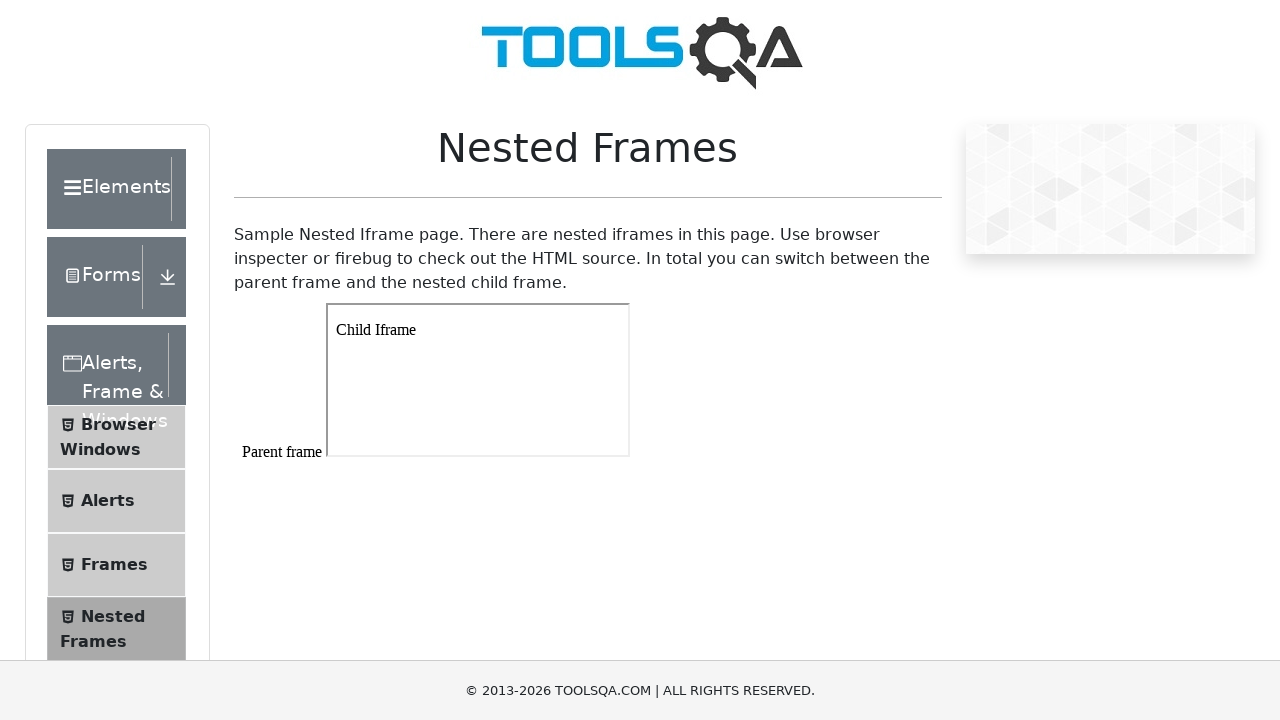

Located parent frame #frame1
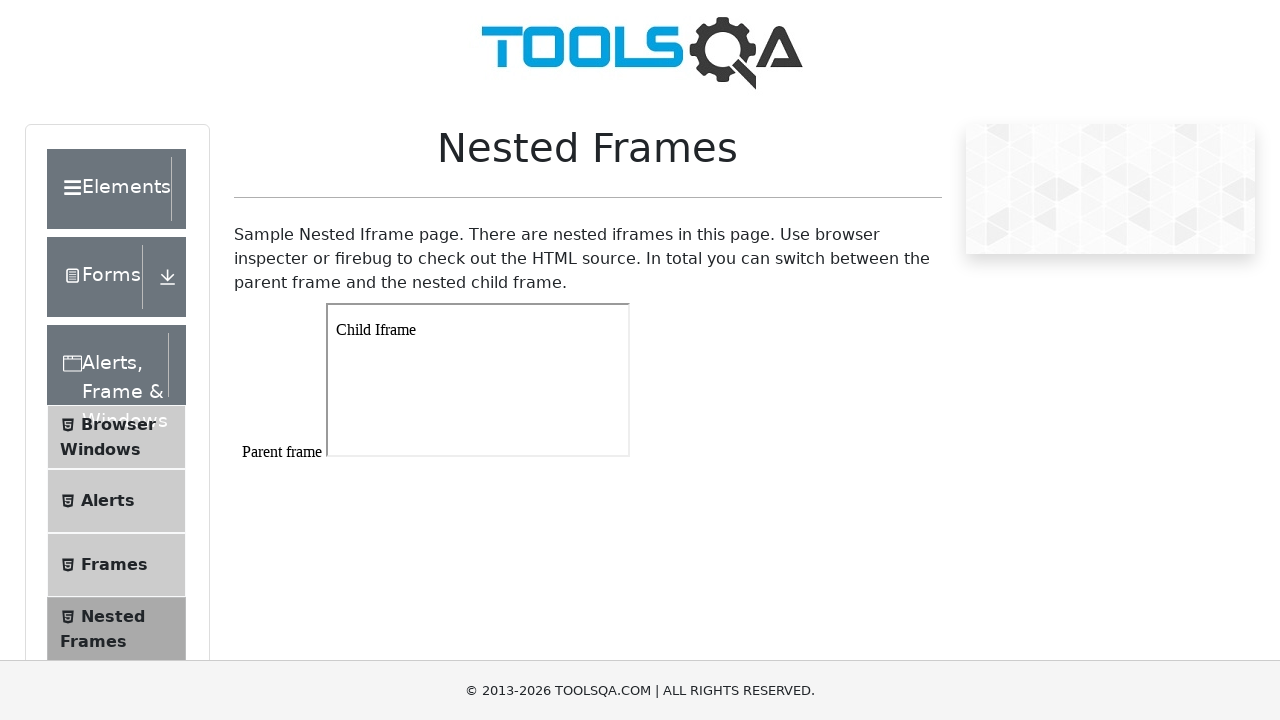

Verified 'Parent frame' text is present in parent frame
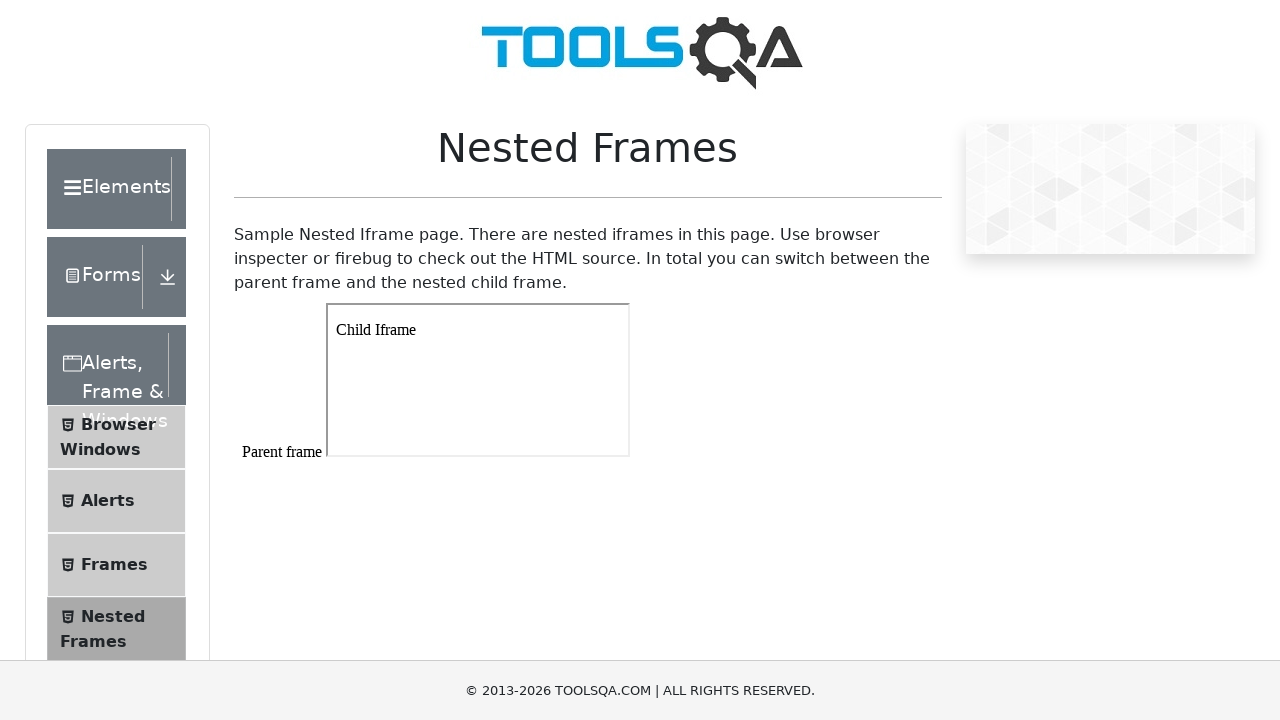

Located child iframe within parent frame
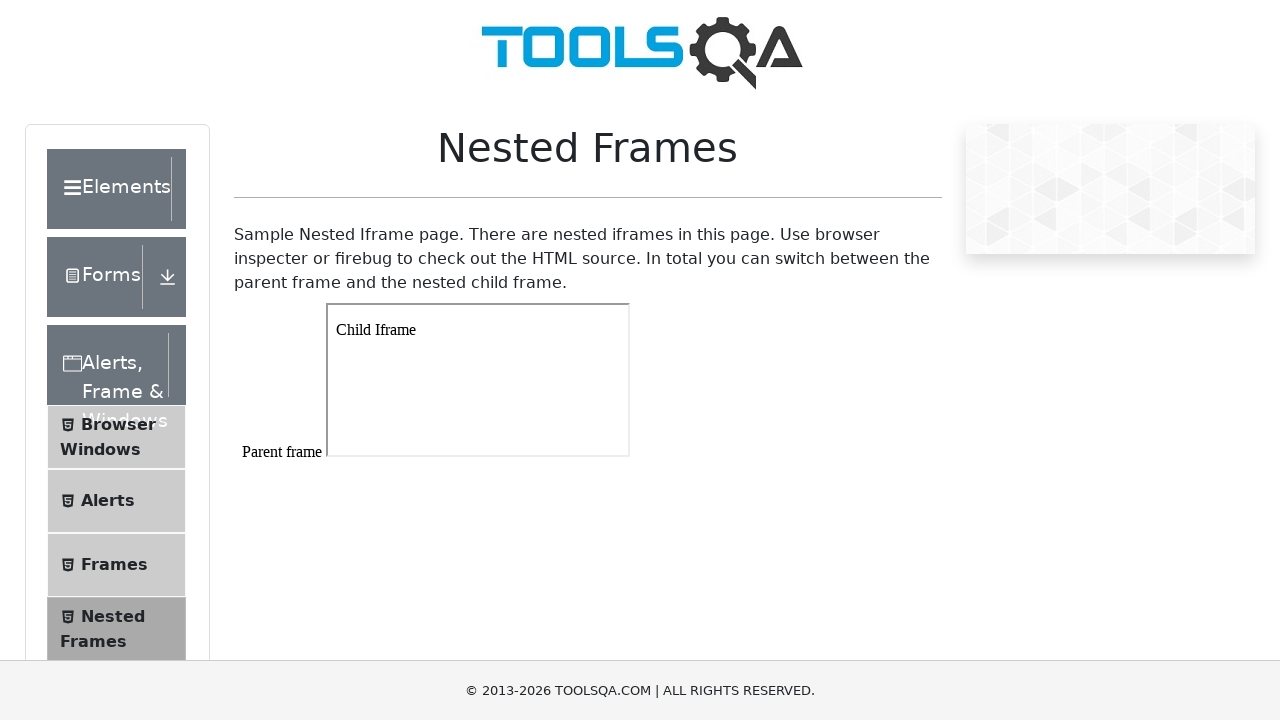

Verified 'Child Iframe' text is present in child frame
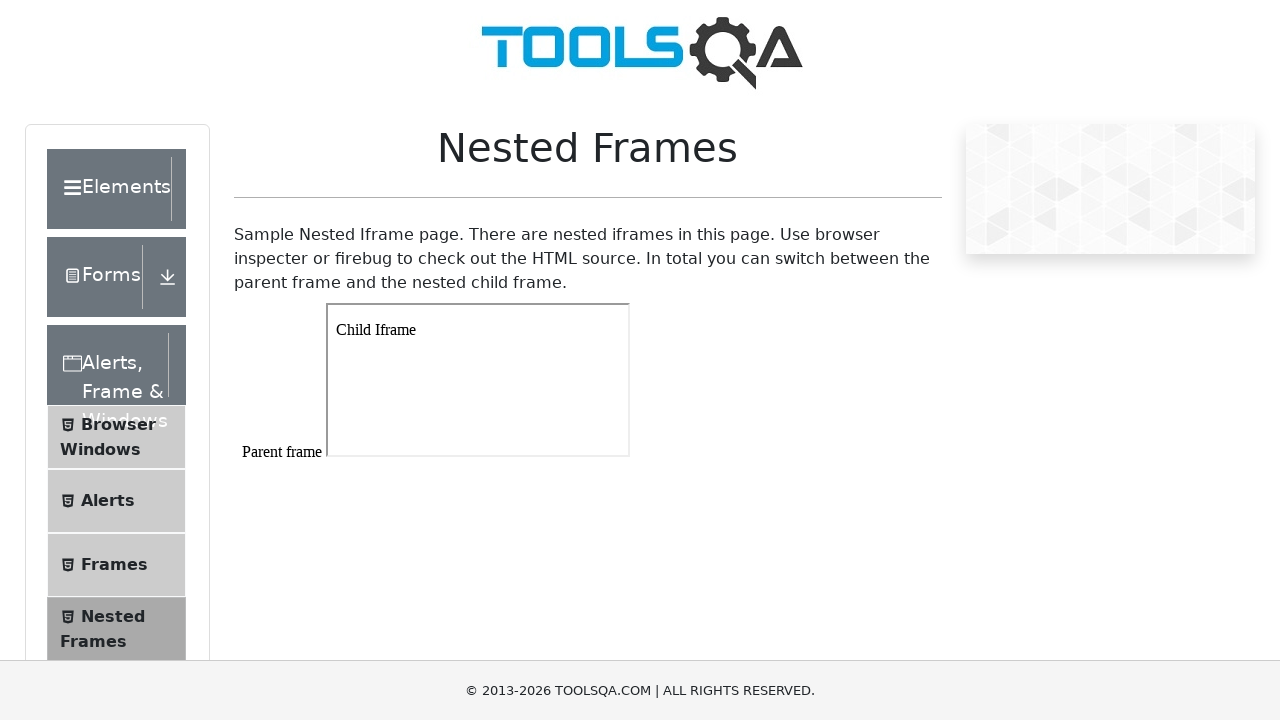

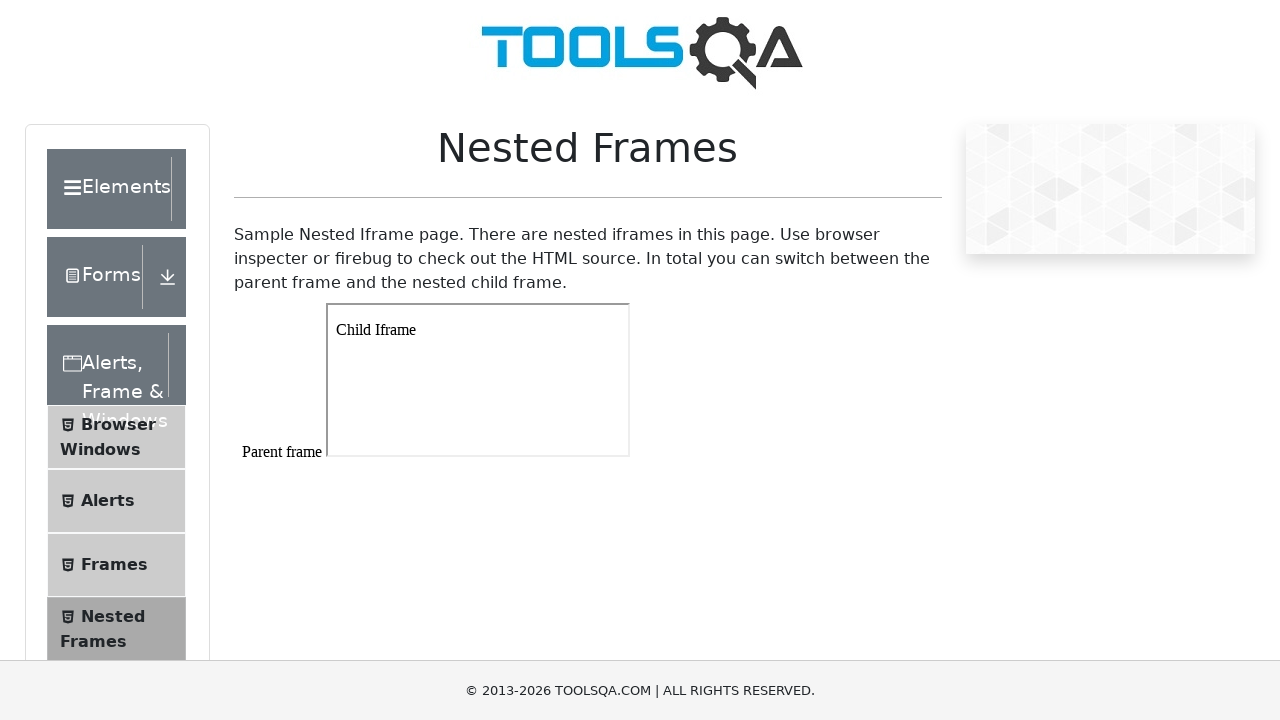